Tests a multi-select dropdown by selecting multiple options and then deselecting them

Starting URL: https://demoqa.com

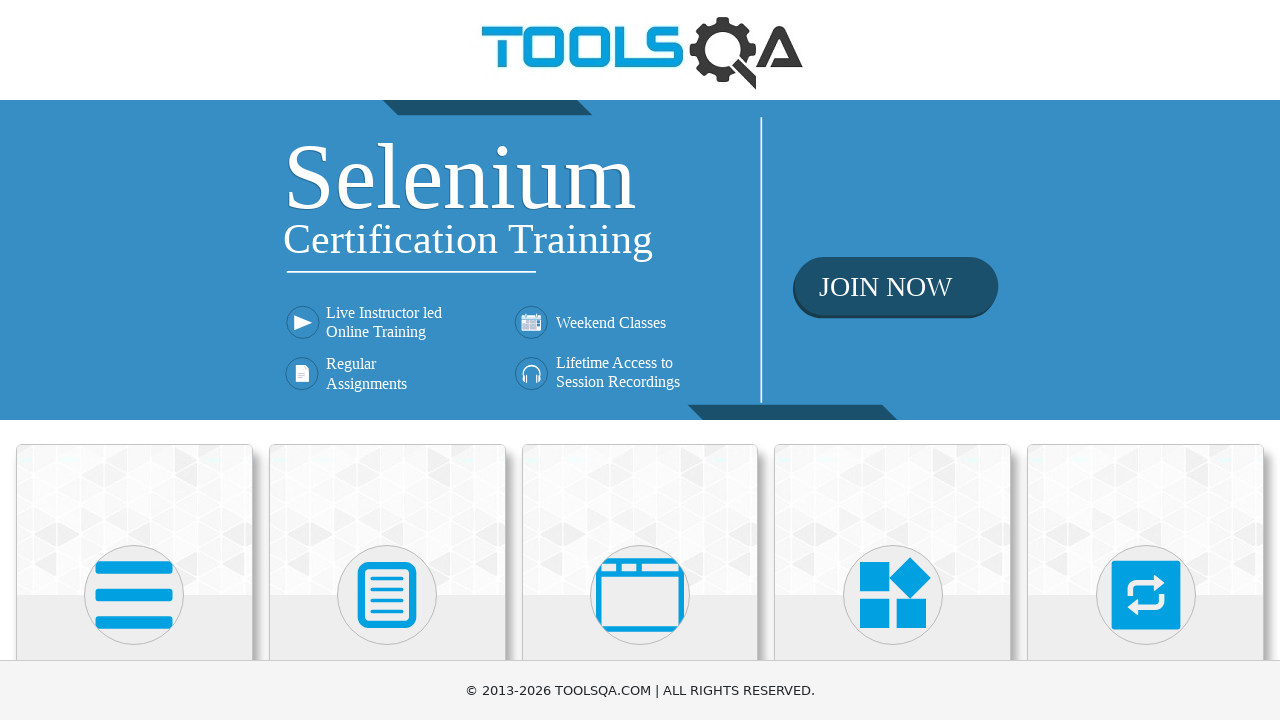

Clicked on Widgets card at (893, 360) on text=Widgets
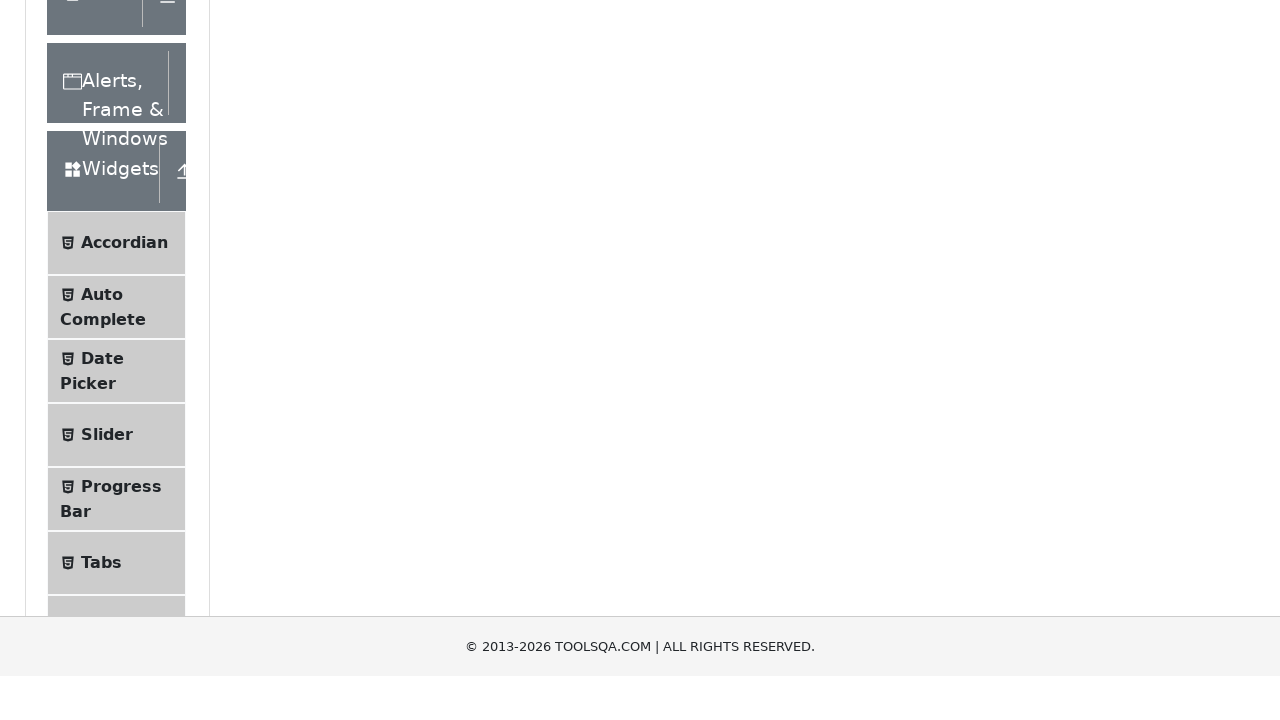

Clicked on Select Menu menu item at (109, 374) on text=Select Menu
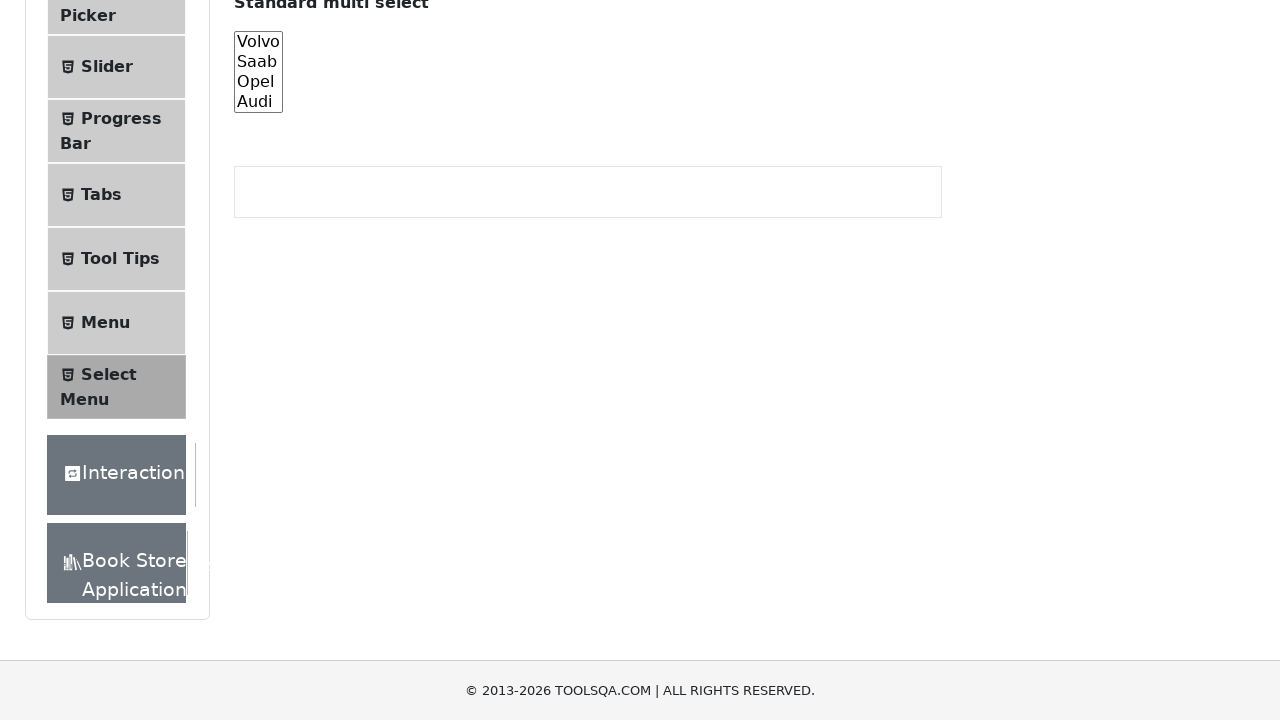

Scrolled to standard multi-select element
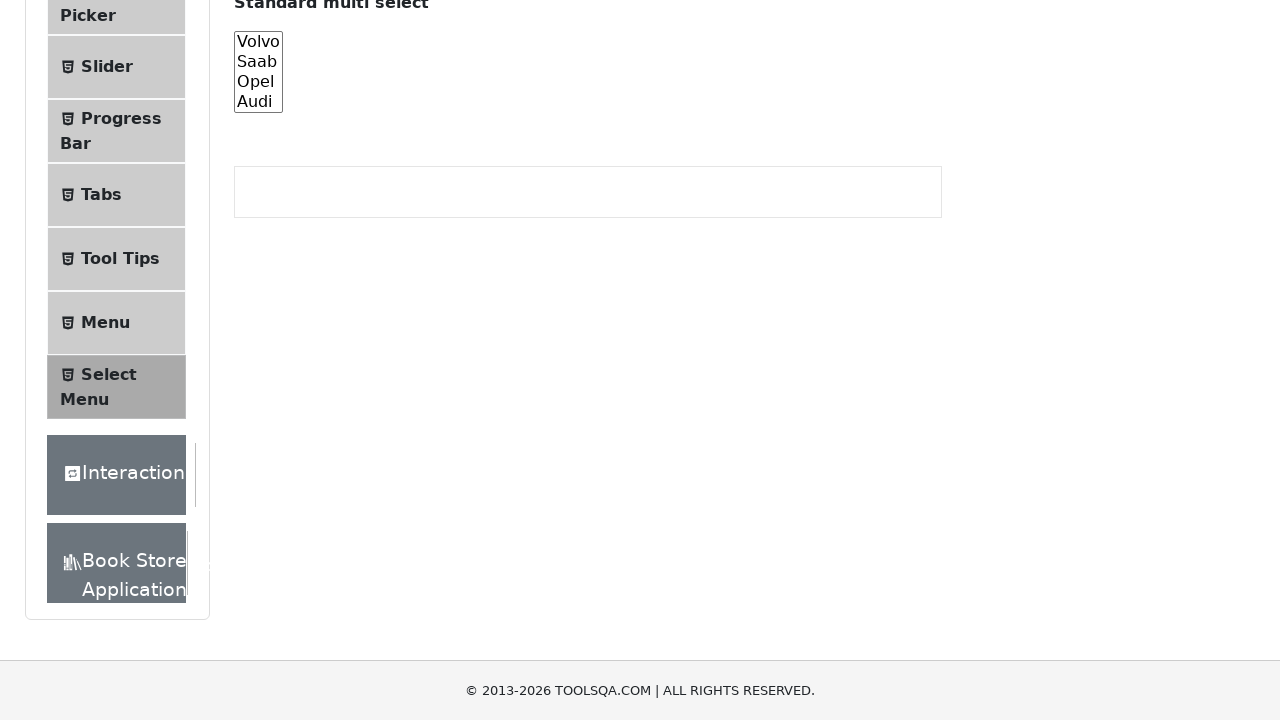

Selected Volvo by index 0 on #cars
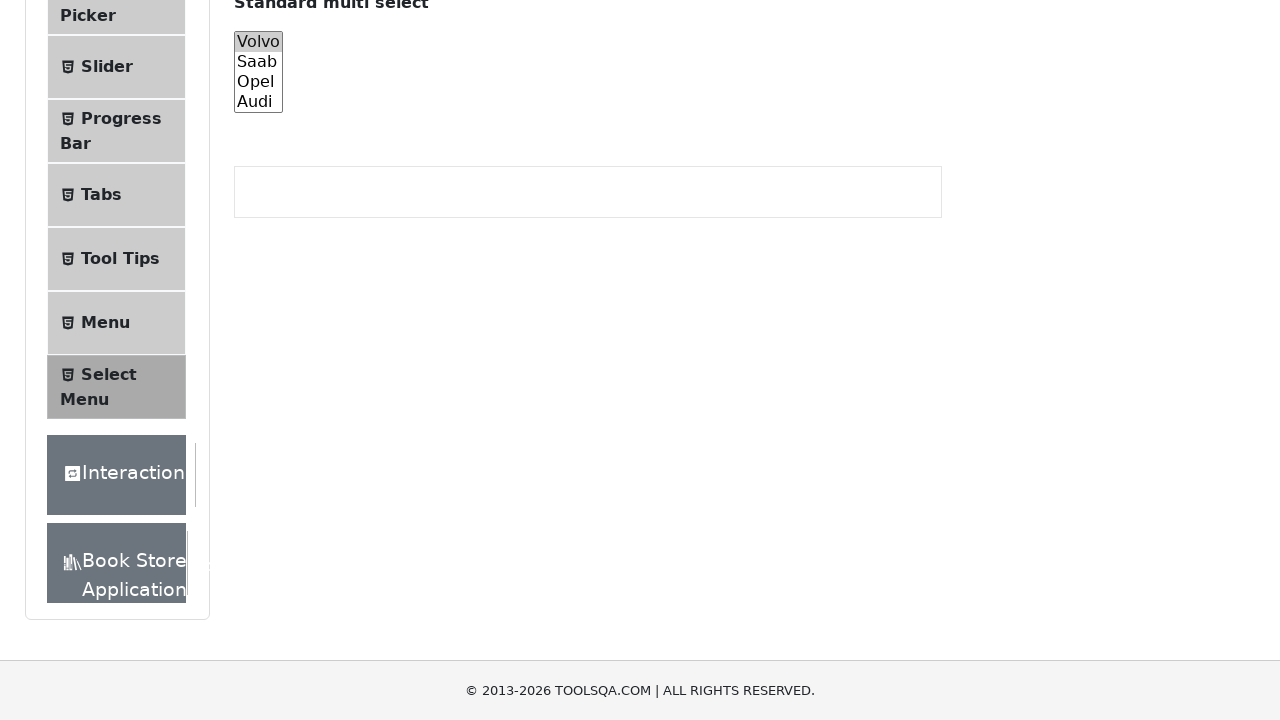

Selected Opel by value on #cars
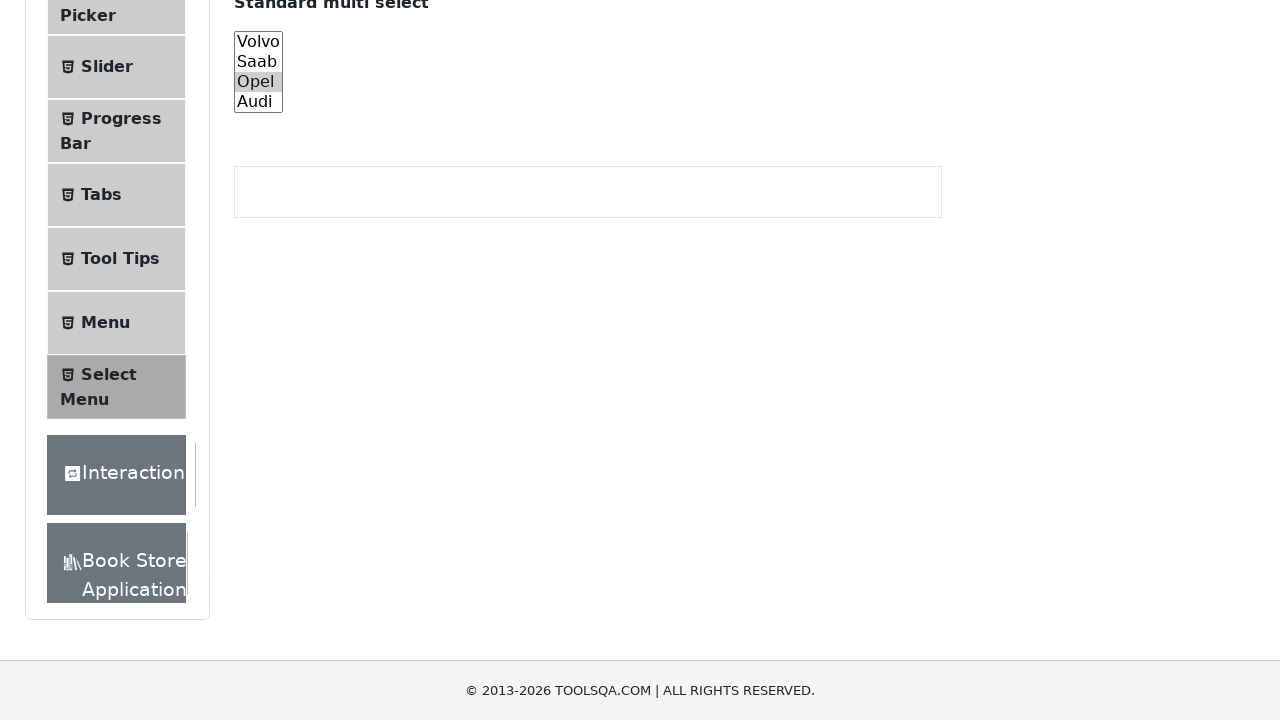

Selected Audi by label on #cars
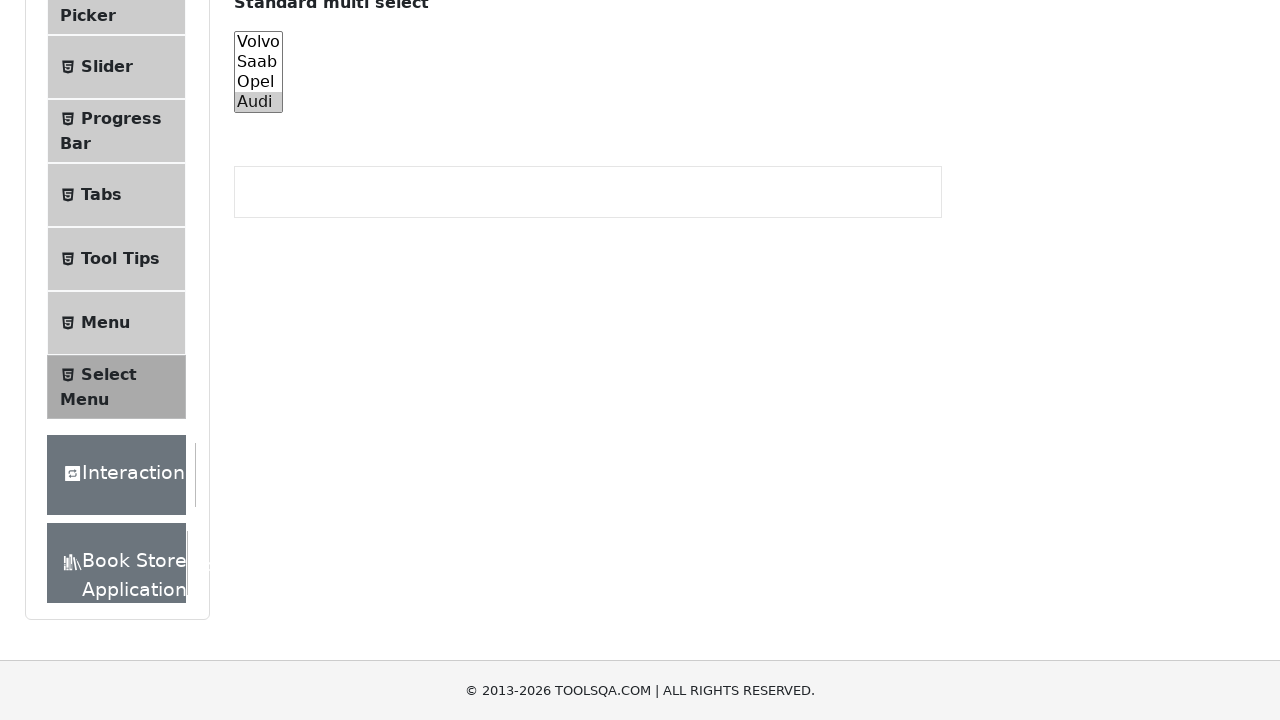

Deselected all options
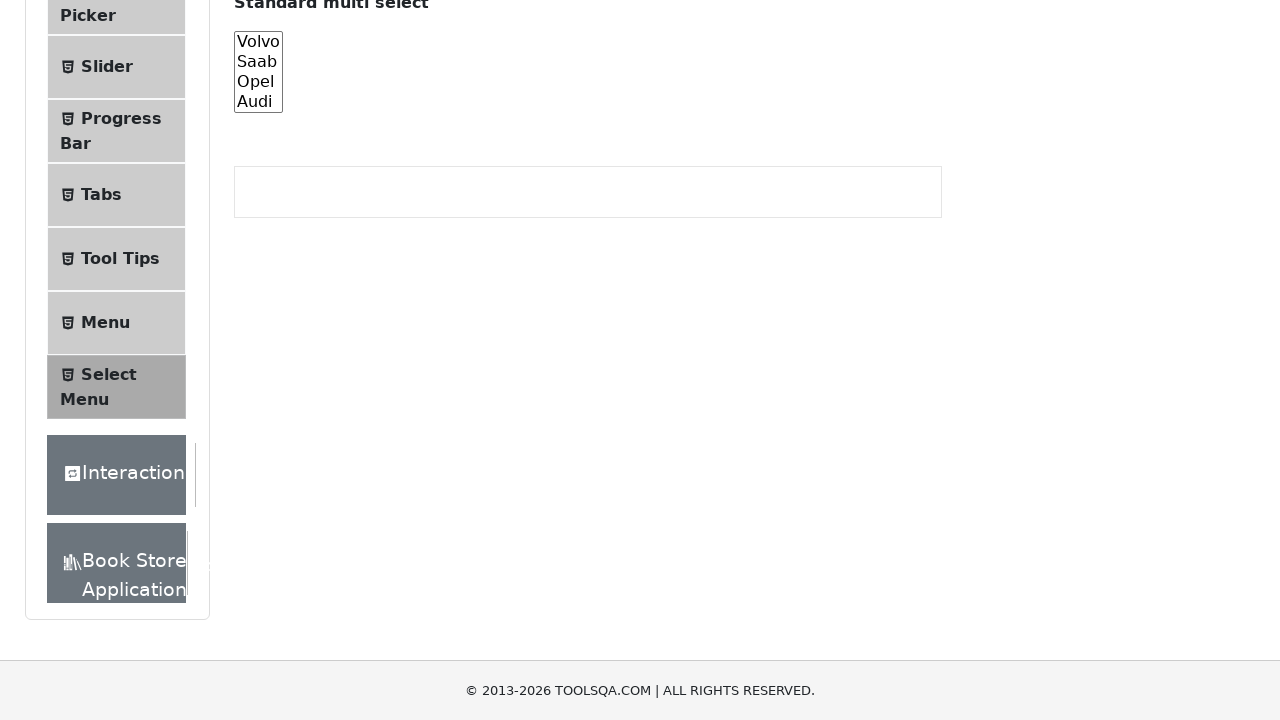

Selected only Opel on #cars
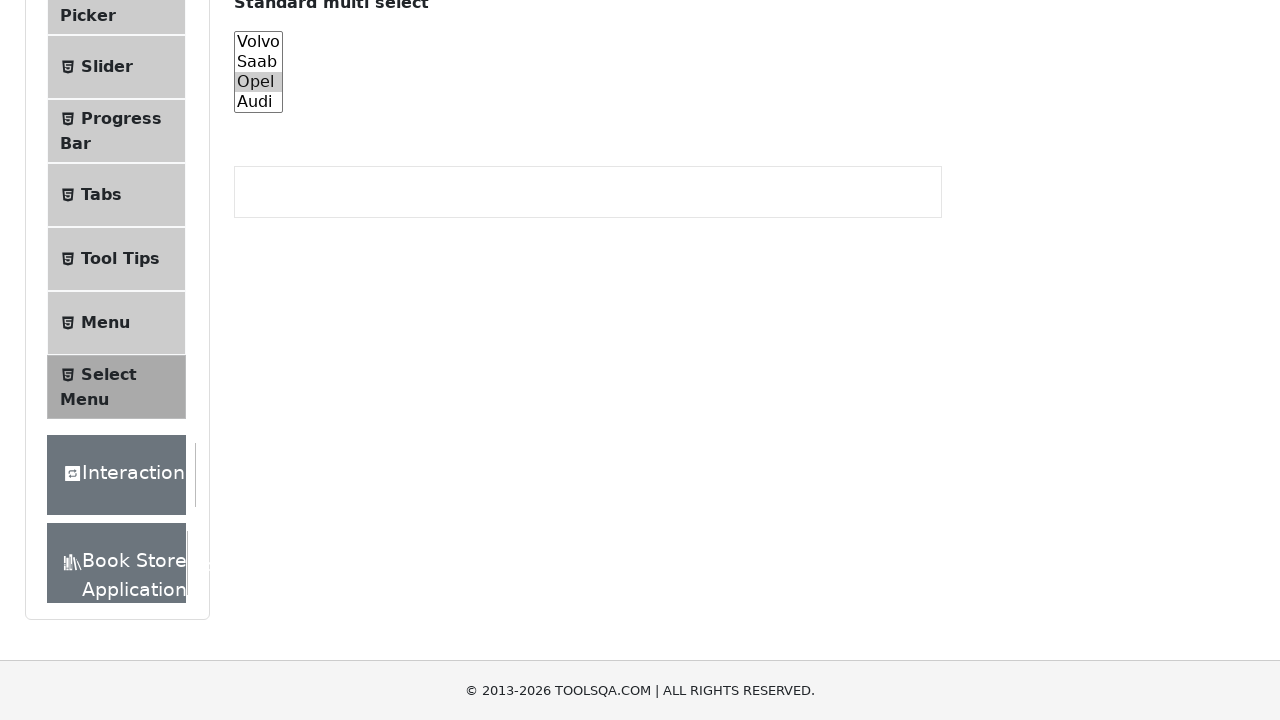

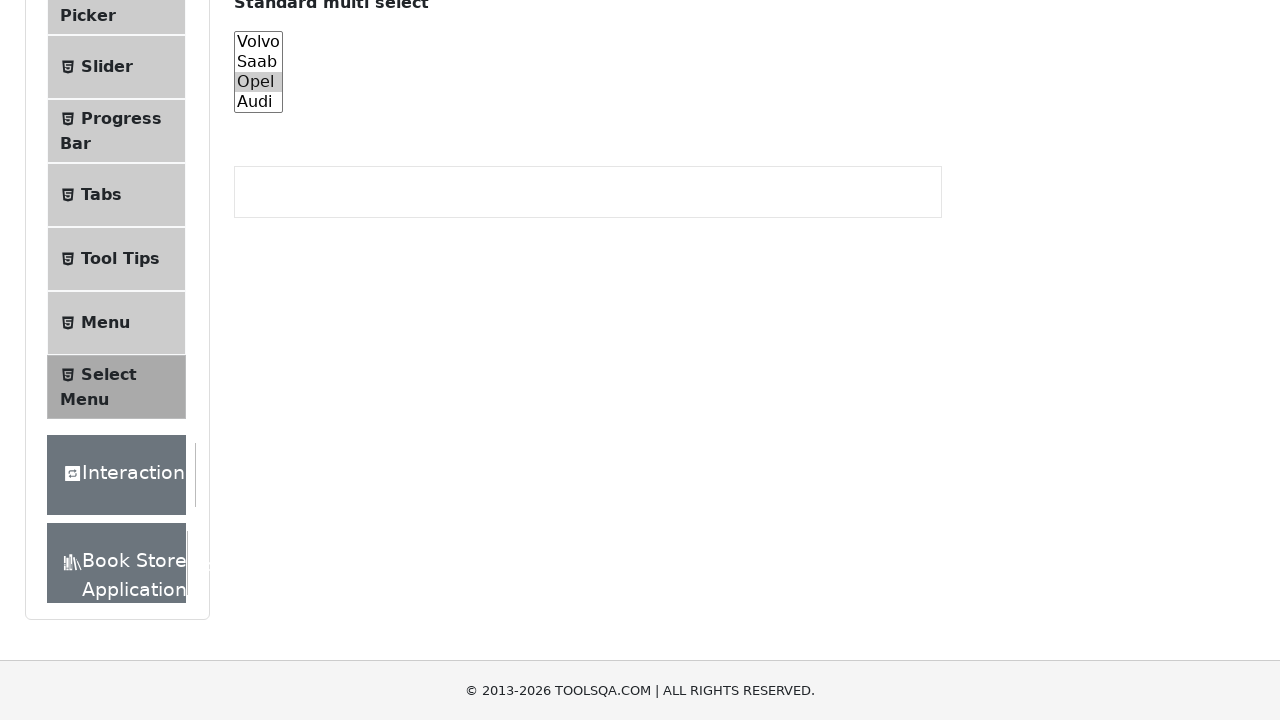